Verifies that the password field has the correct input type for security

Starting URL: https://opensource-demo.orangehrmlive.com/web/index.php/auth/login

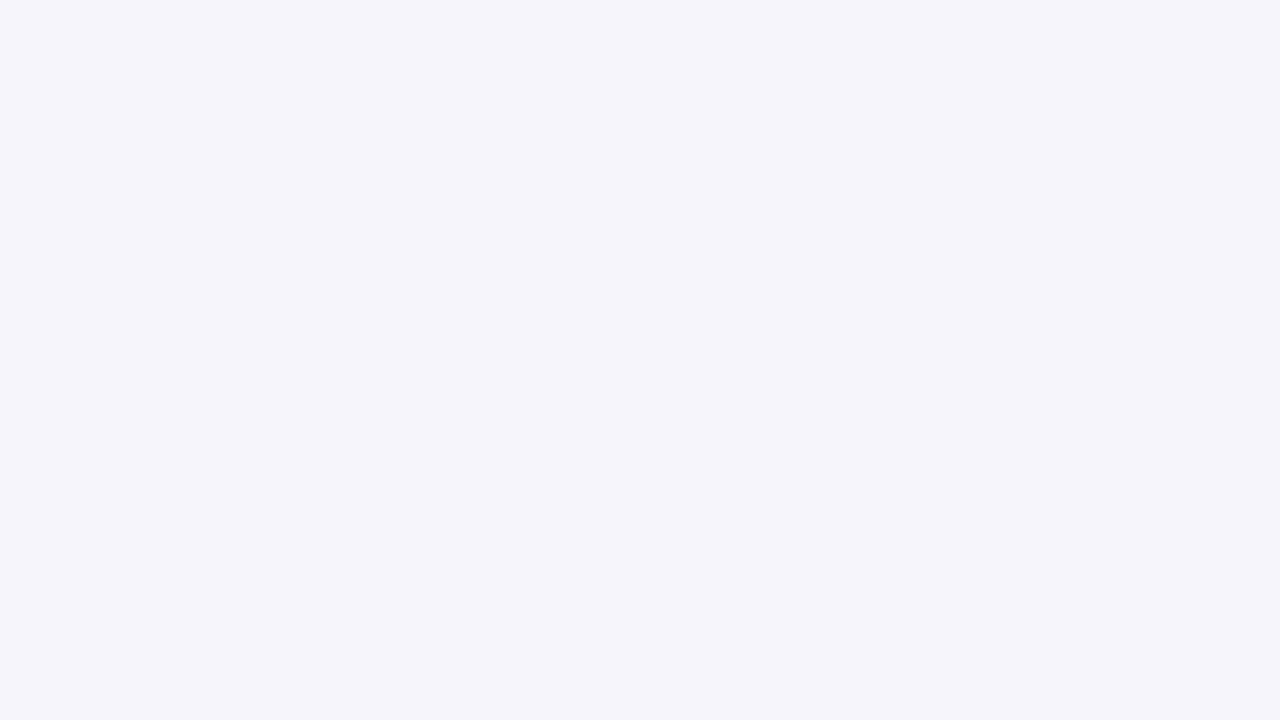

Located password input field
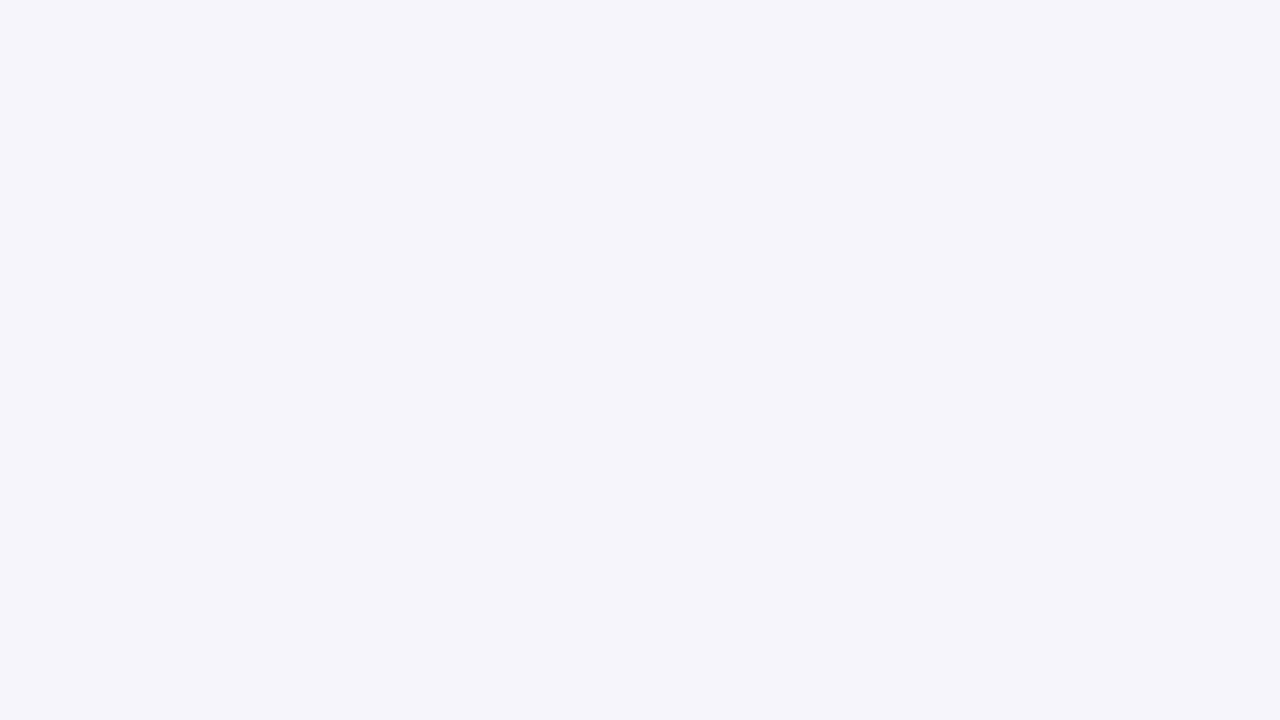

Verified password field has correct input type='password' for security
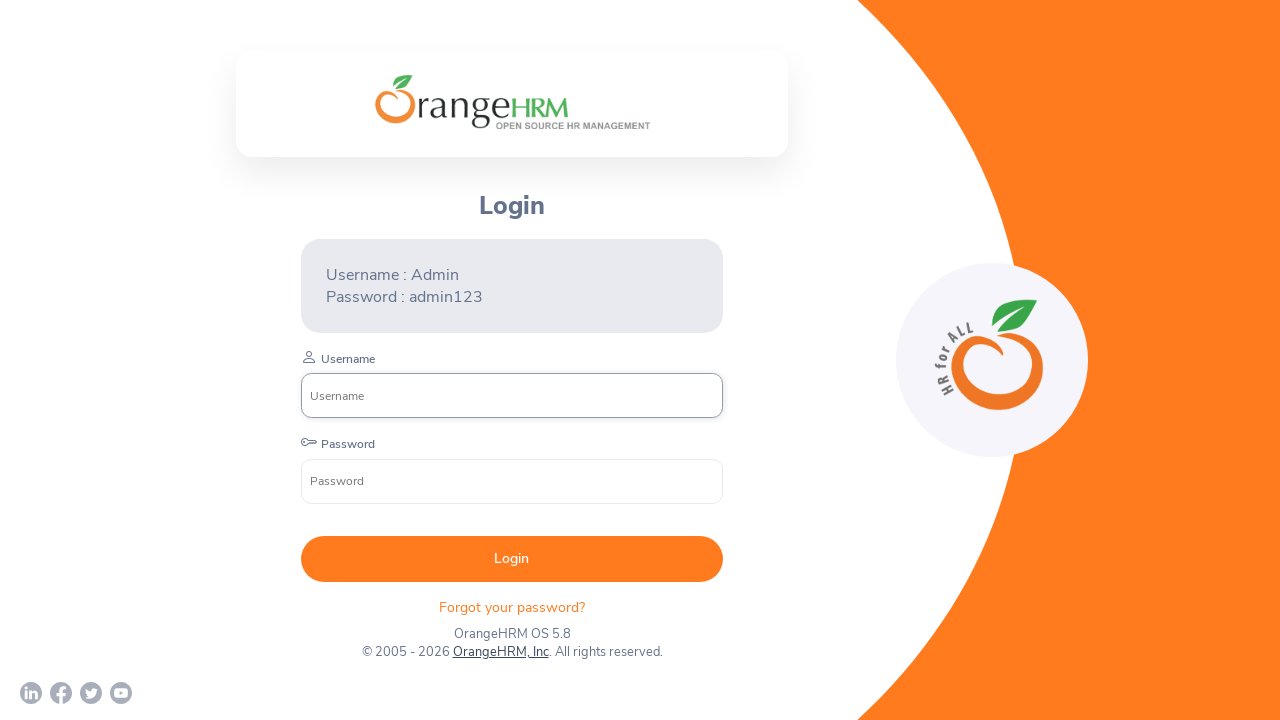

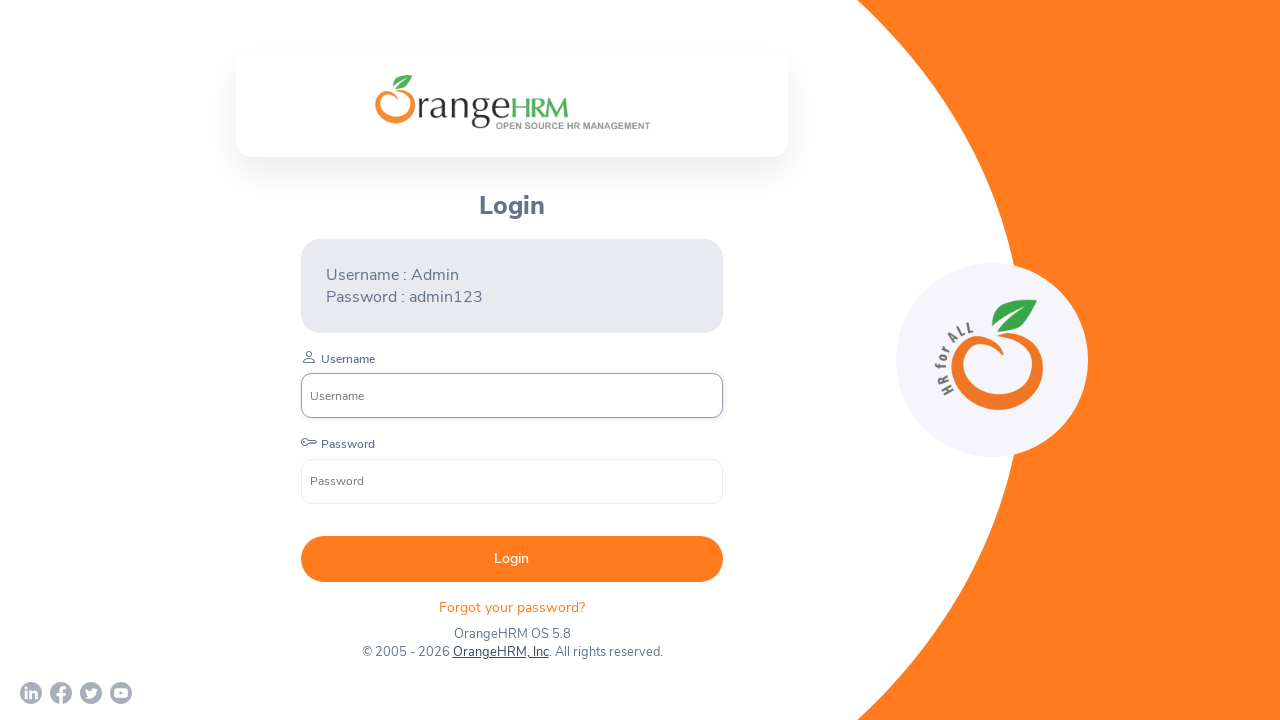